Tests that multiple checkboxes can be selected simultaneously by selecting both checkboxes and verifying both remain checked

Starting URL: https://the-internet.herokuapp.com/checkboxes

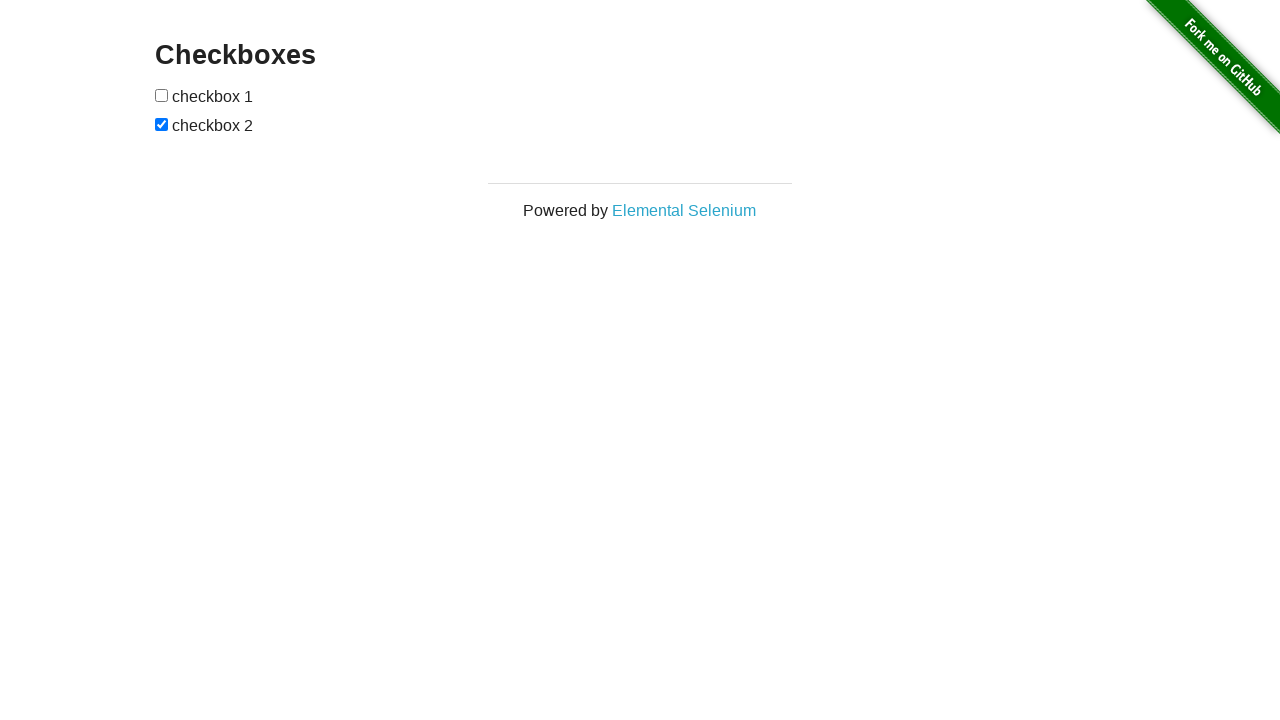

Located all checkboxes on the page
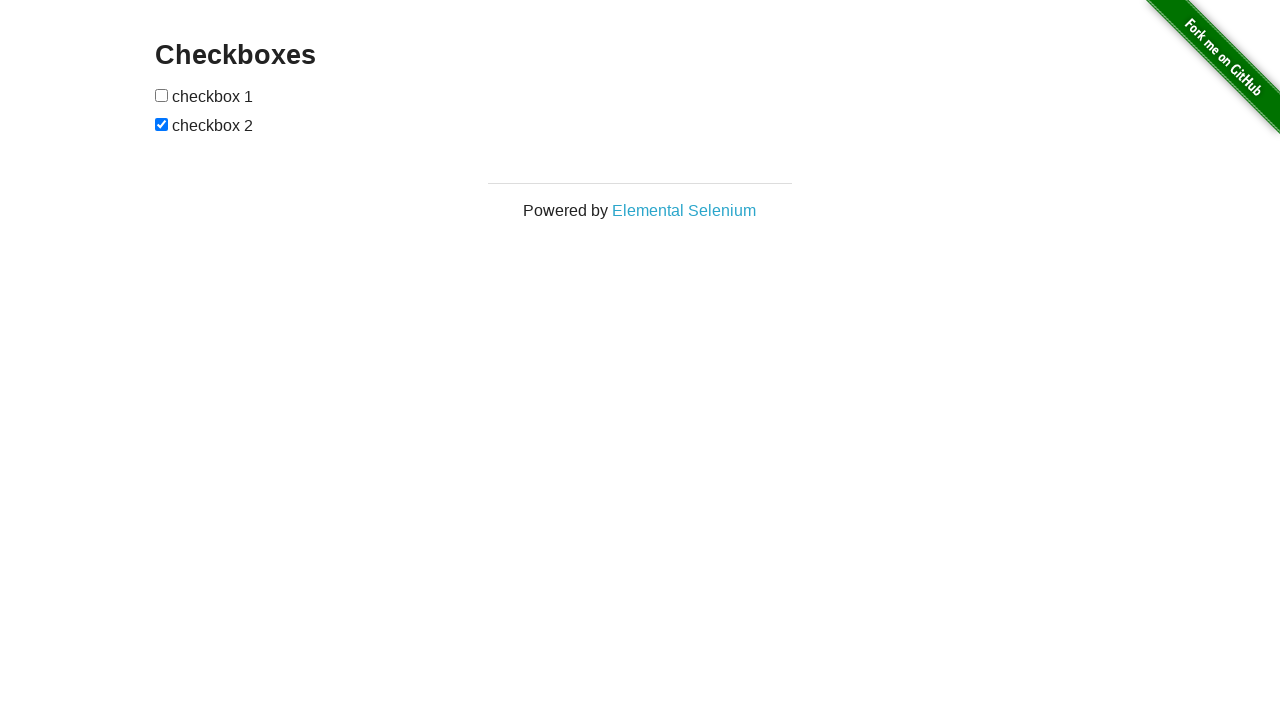

Unchecked checkbox at index 1 at (162, 124) on input[type='checkbox'] >> nth=1
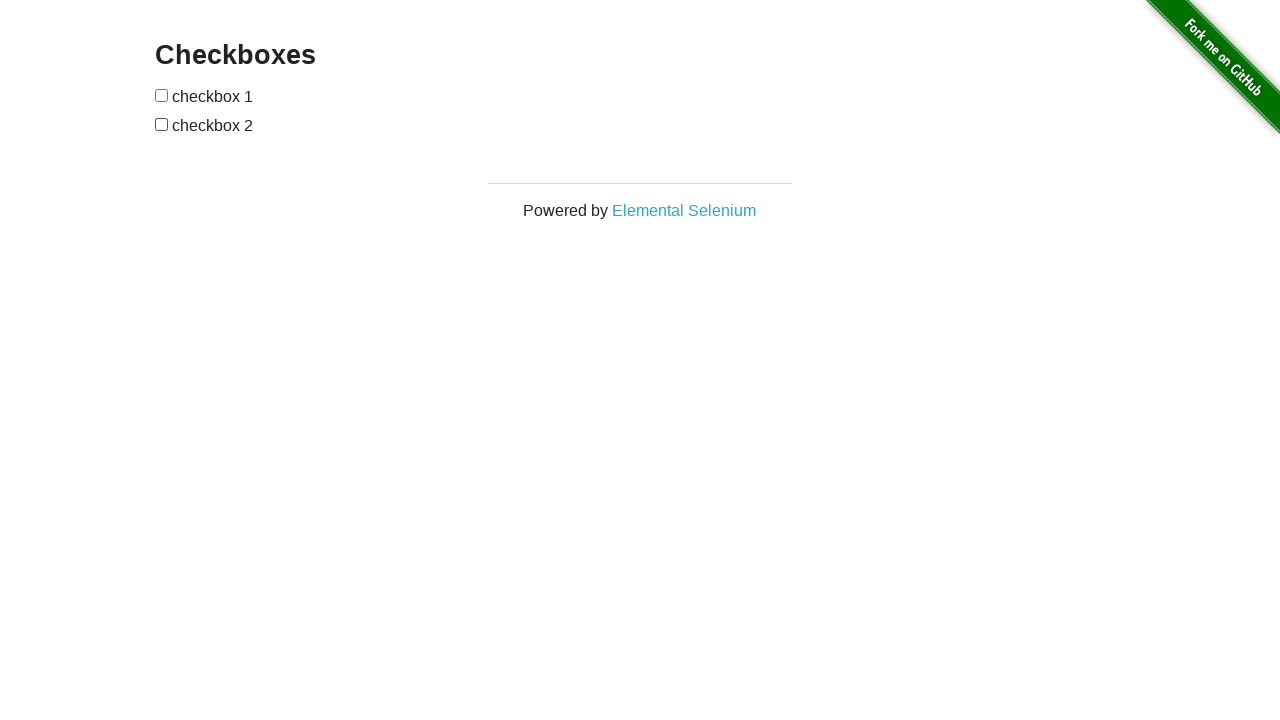

Retrieved reference to first checkbox
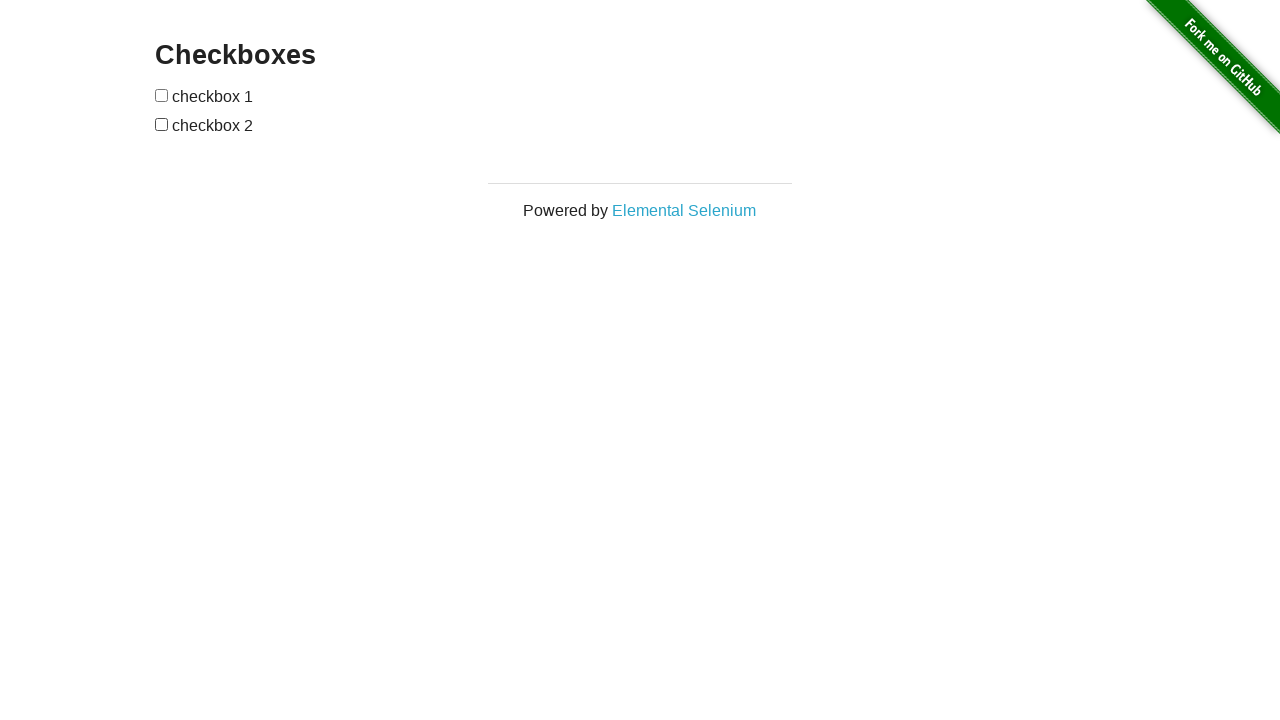

Retrieved reference to second checkbox
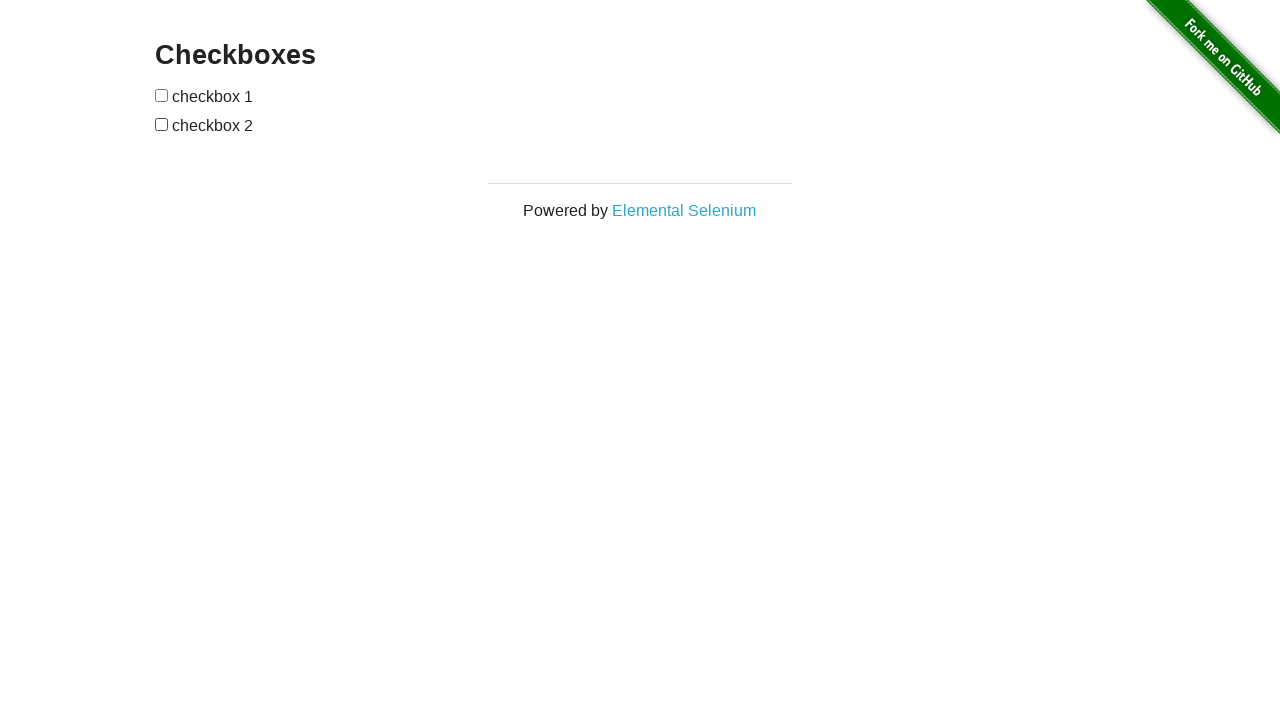

Clicked first checkbox to select it at (162, 95) on input[type='checkbox'] >> nth=0
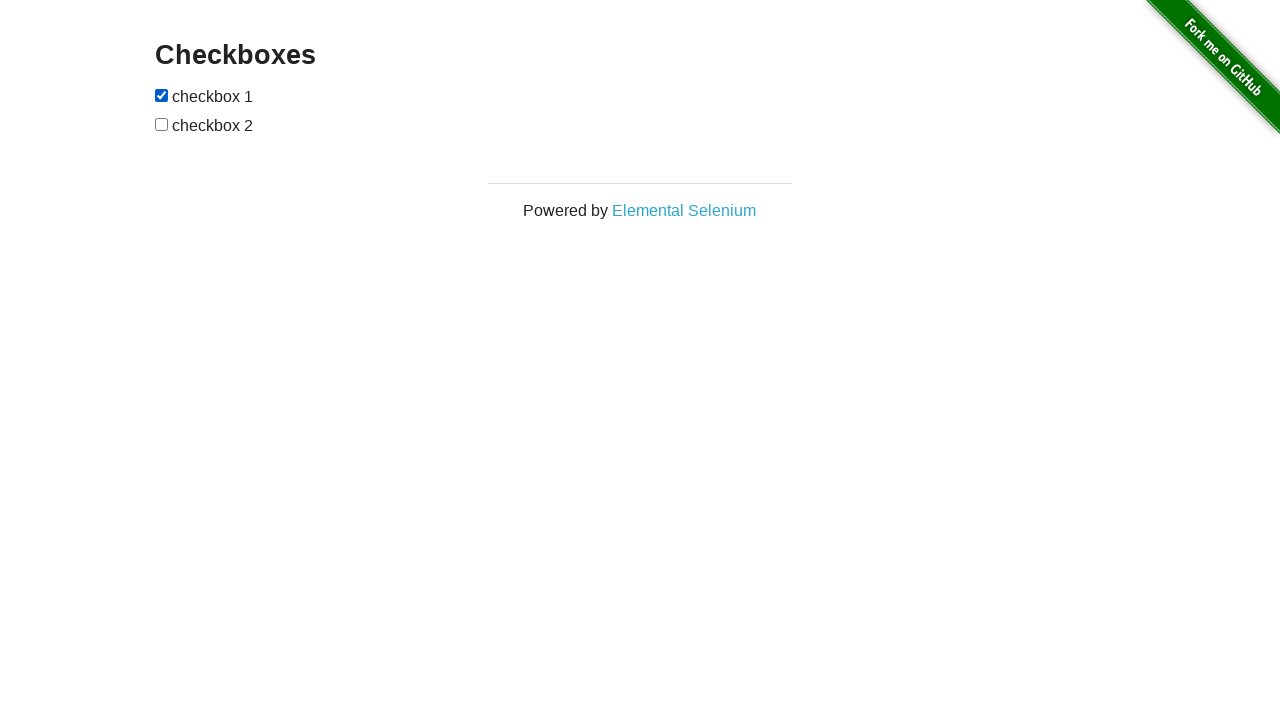

Clicked second checkbox to select it at (162, 124) on input[type='checkbox'] >> nth=1
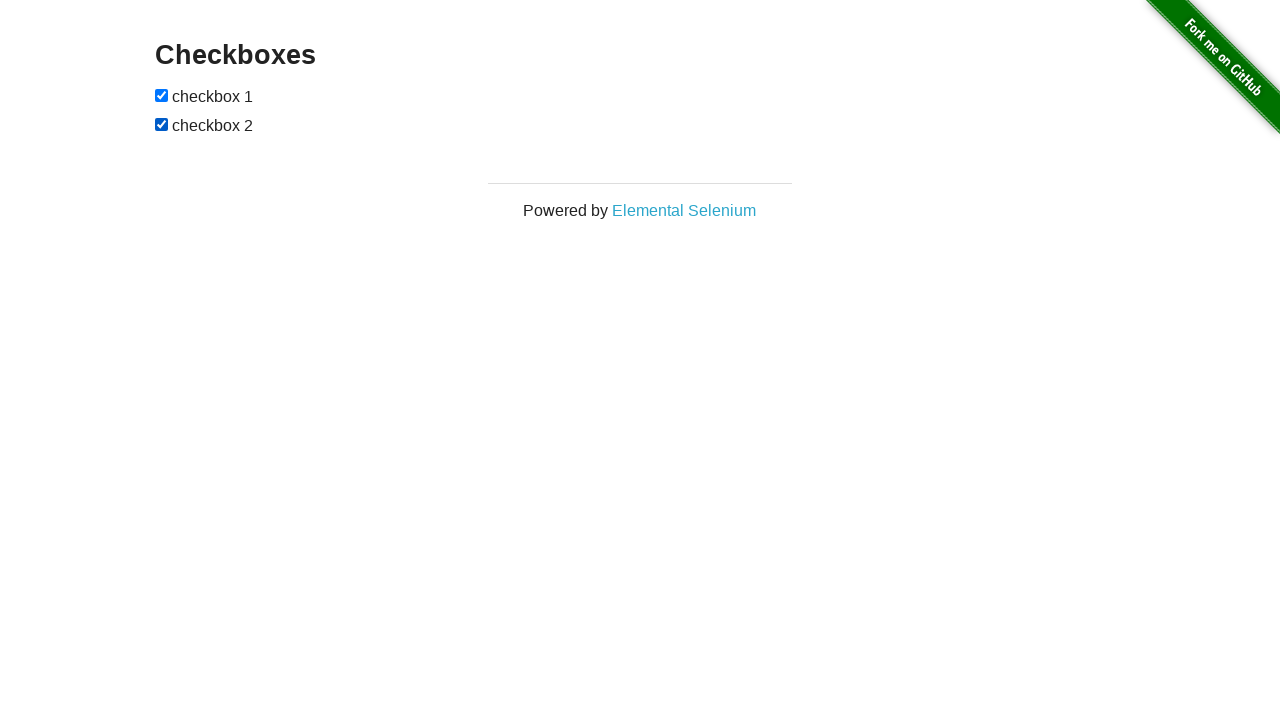

Verified first checkbox is checked
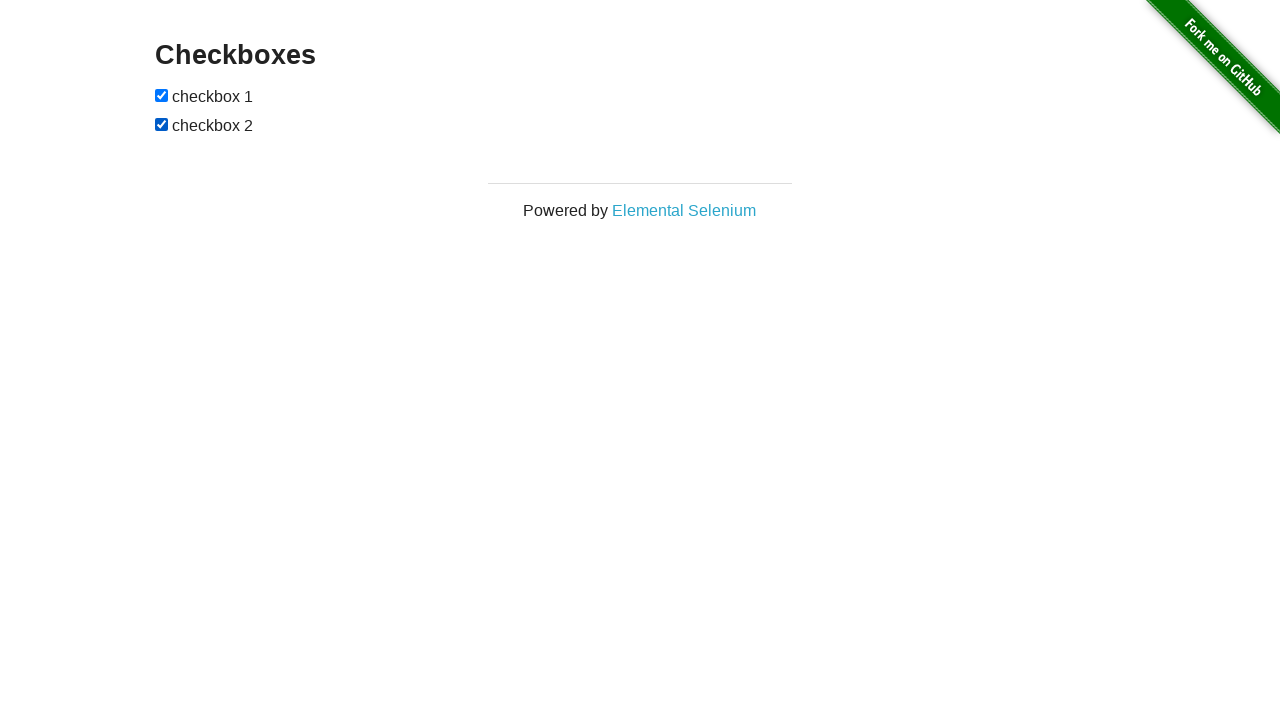

Verified second checkbox is checked - multiple selection enabled
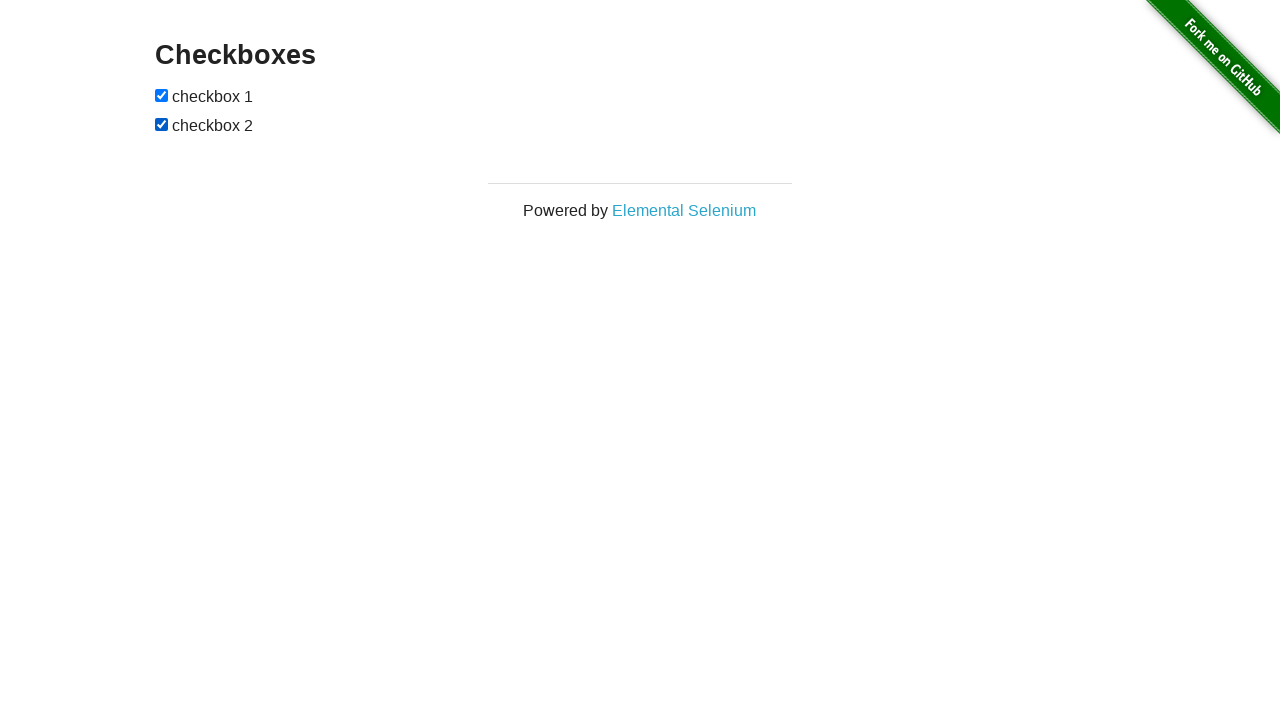

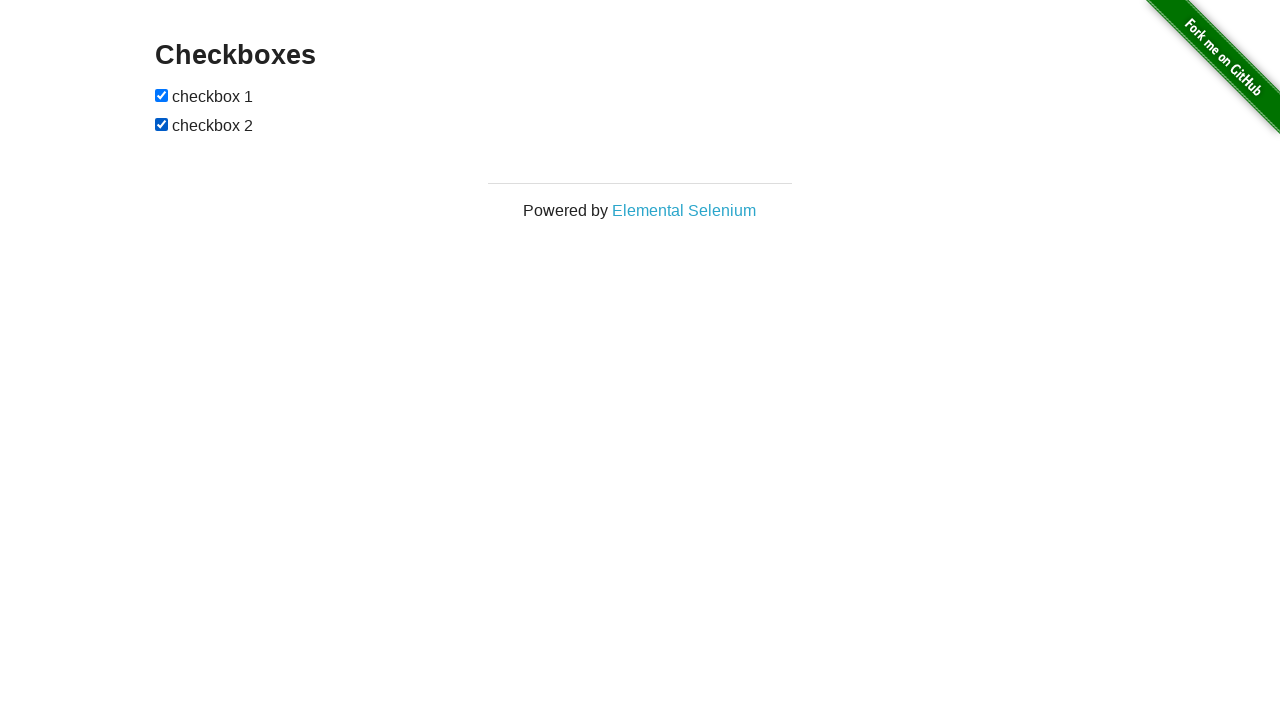